Tests the download link functionality on W3Schools HTML5 download attribute demo page by switching to the result iframe and clicking the download link

Starting URL: https://www.w3schools.com/tags/tryit.asp?filename=tryhtml5_a_download

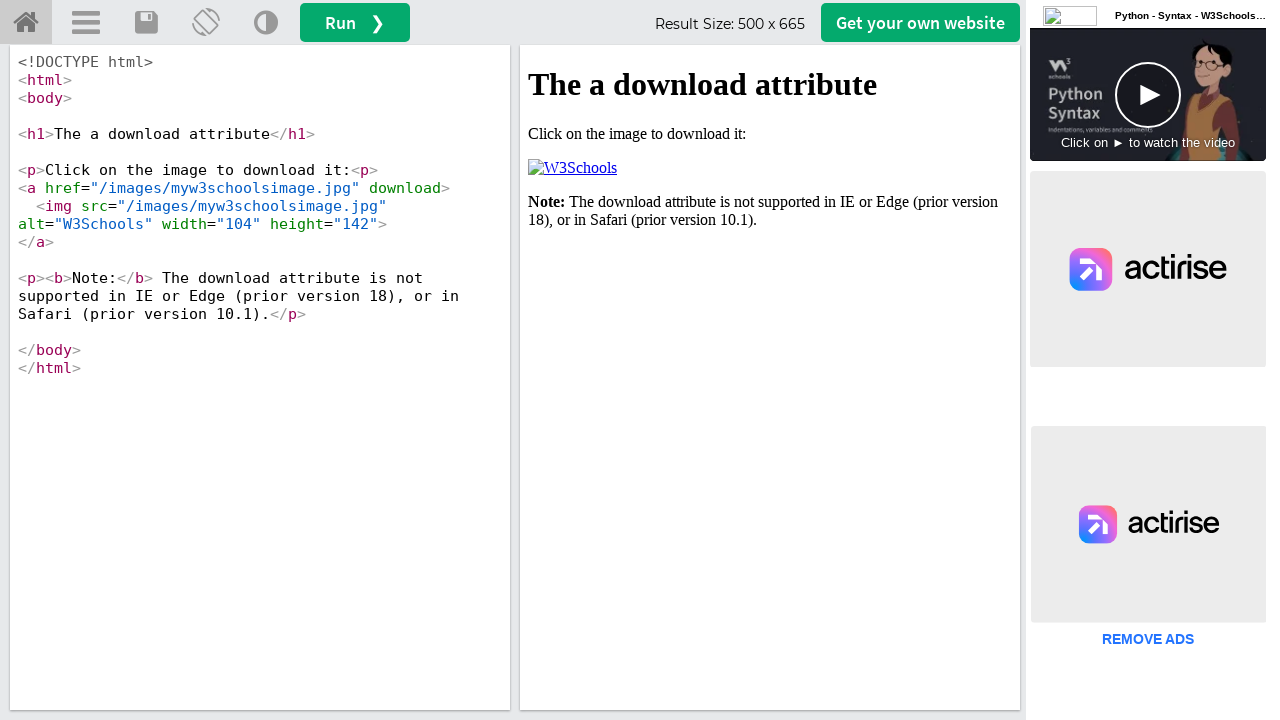

Located the iframeResult frame
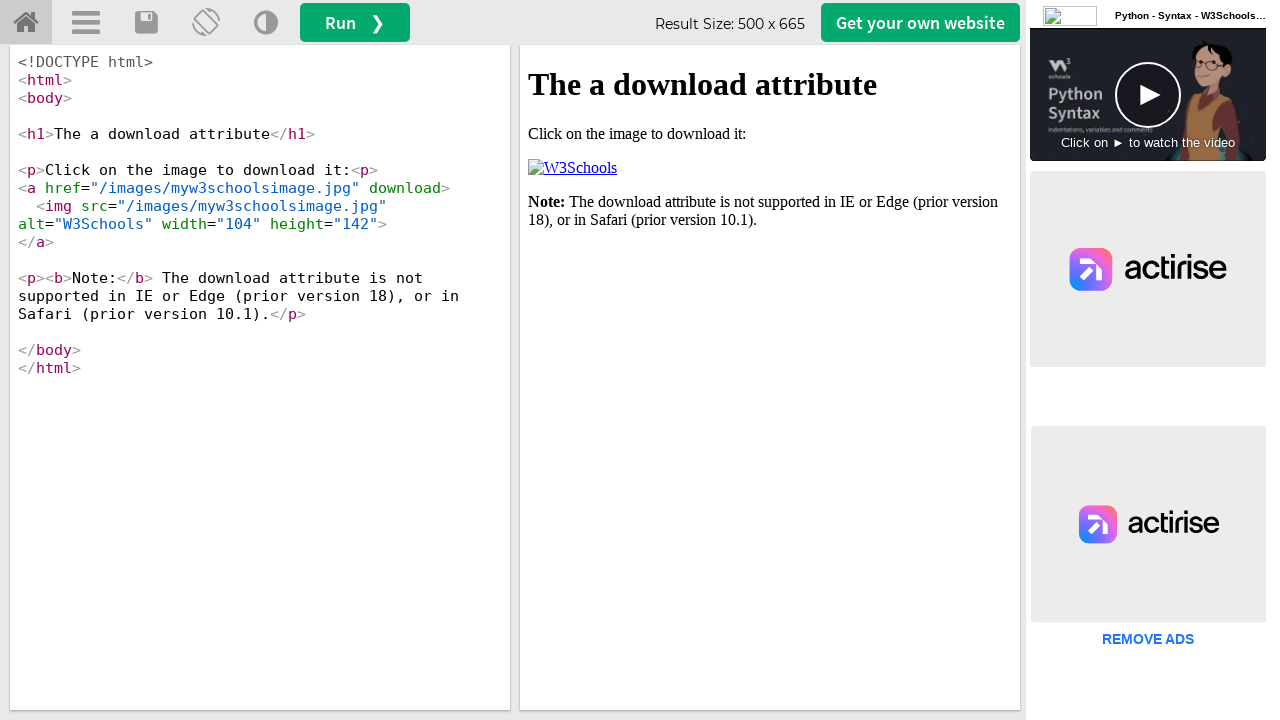

Clicked the download link in the iframe at (572, 168) on #iframeResult >> internal:control=enter-frame >> xpath=/html/body/p[2]/a
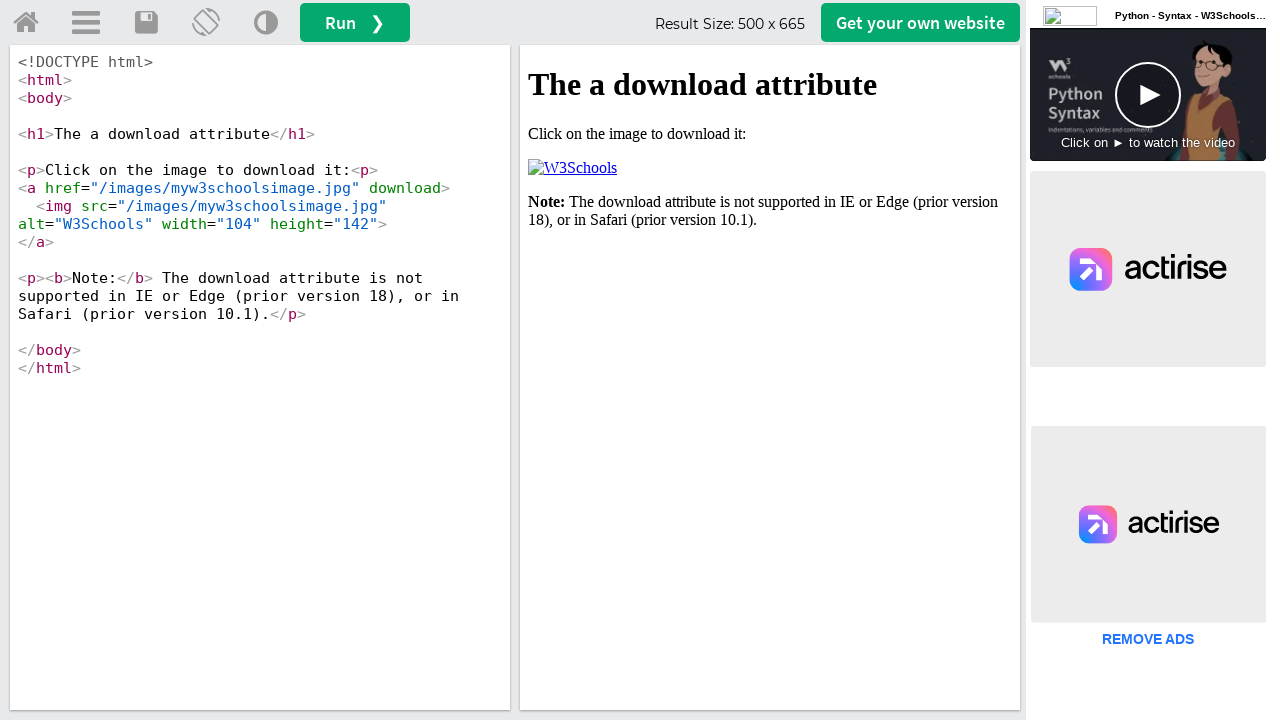

Waited 2 seconds for download to initiate
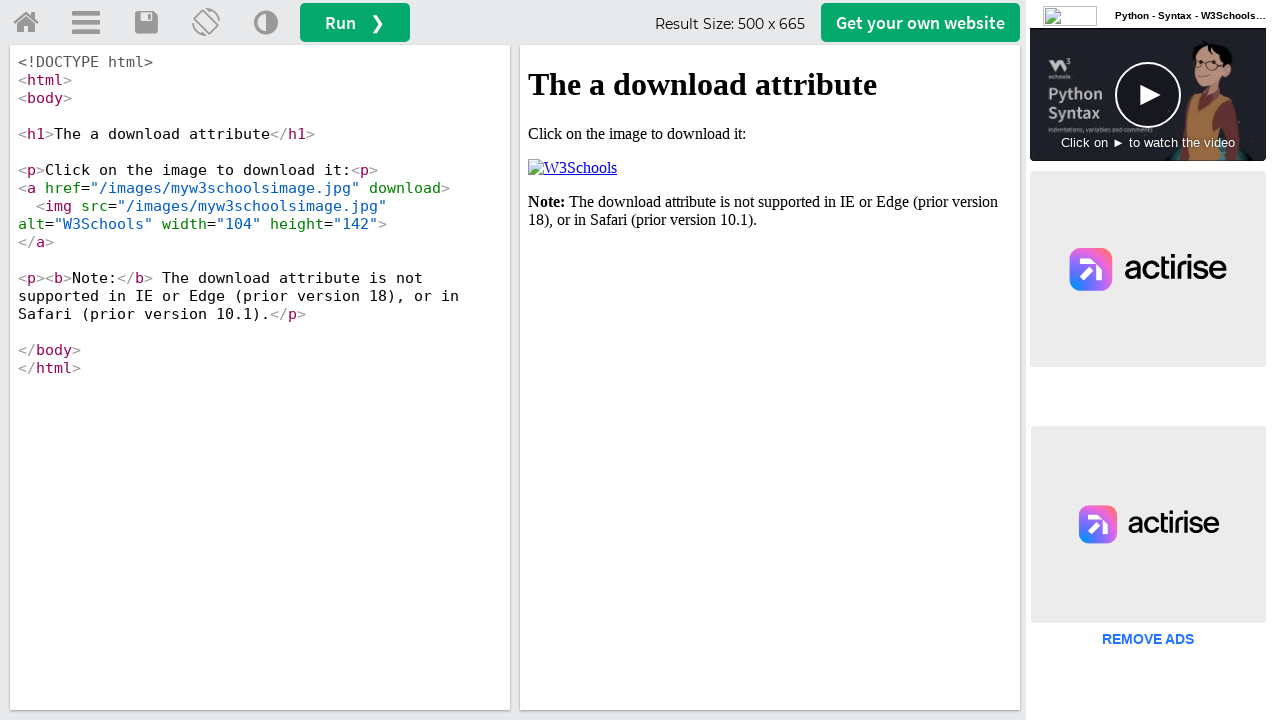

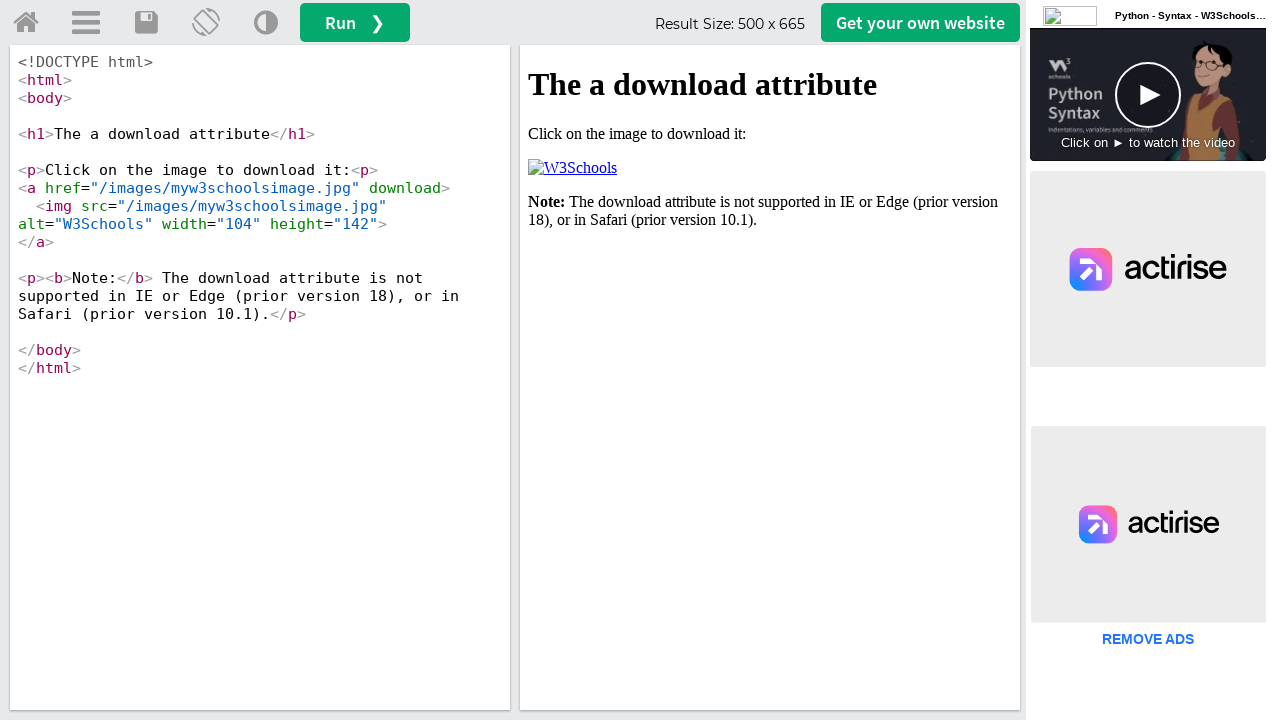